Interacts with an online piano keyboard lesson page by clicking piano key buttons in a sequence to play a melody pattern.

Starting URL: https://www.apronus.com/music/lessons/unit01.htm

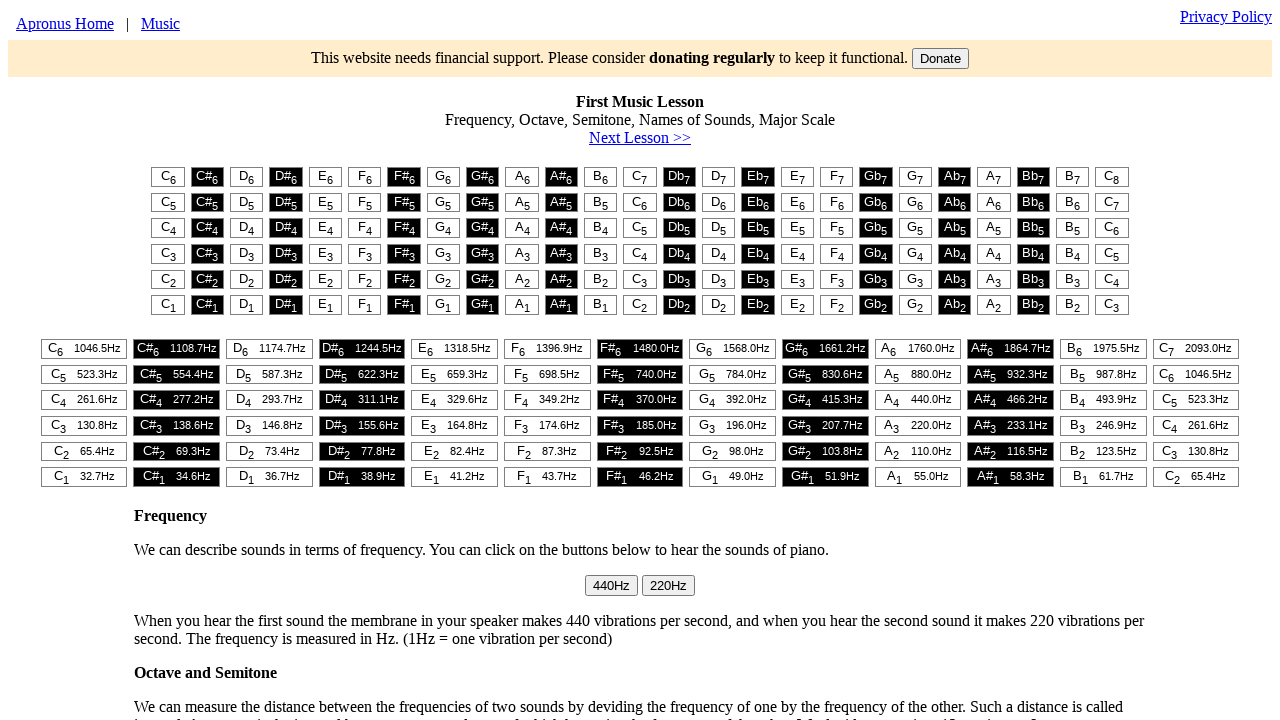

Clicked first piano key (1st note of first phrase) at (168, 177) on #t1 > table > tr:nth-child(1) > td:nth-child(1) > button
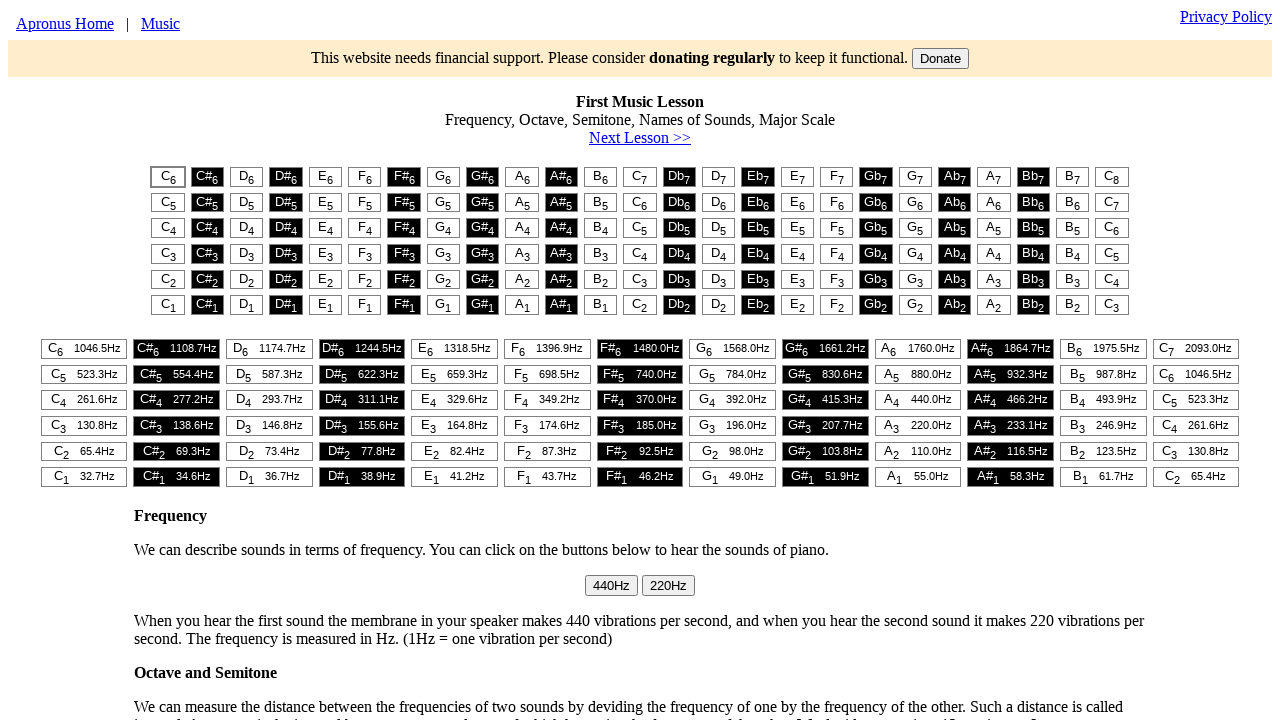

Clicked third piano key (2nd note of first phrase) at (247, 177) on #t1 > table > tr:nth-child(1) > td:nth-child(3) > button
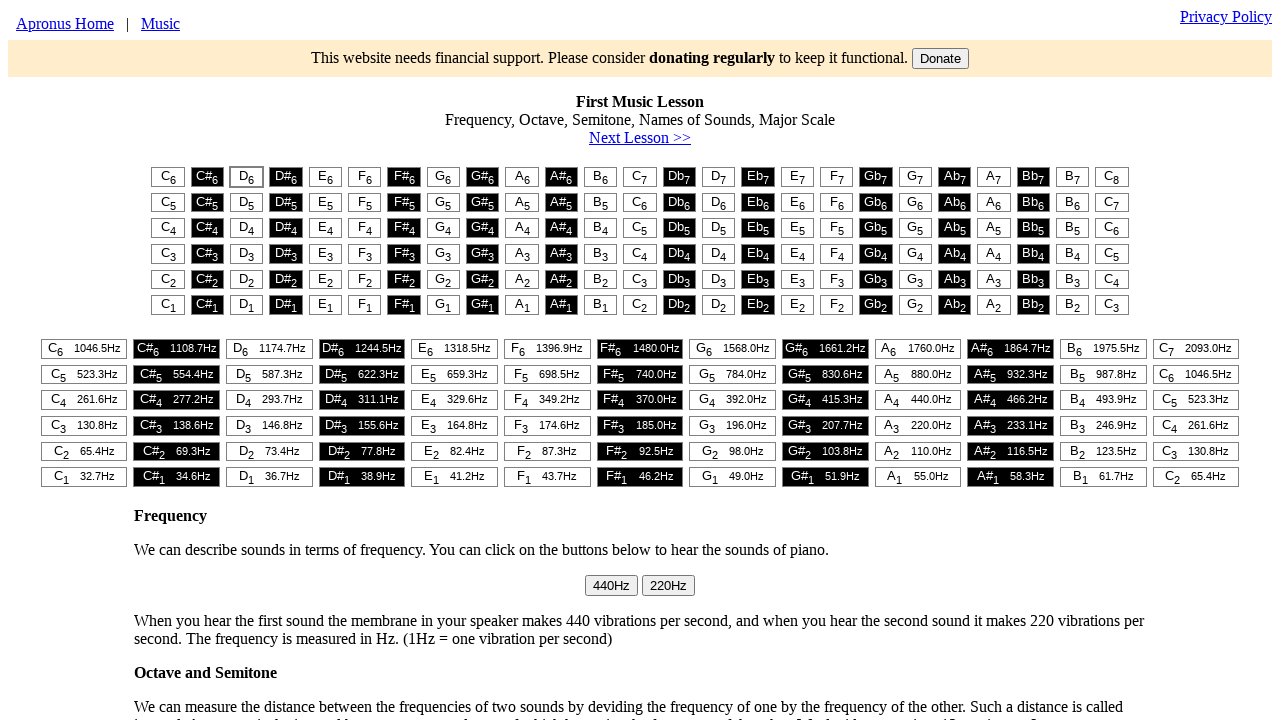

Clicked fifth piano key (3rd note of first phrase) at (325, 177) on #t1 > table > tr:nth-child(1) > td:nth-child(5) > button
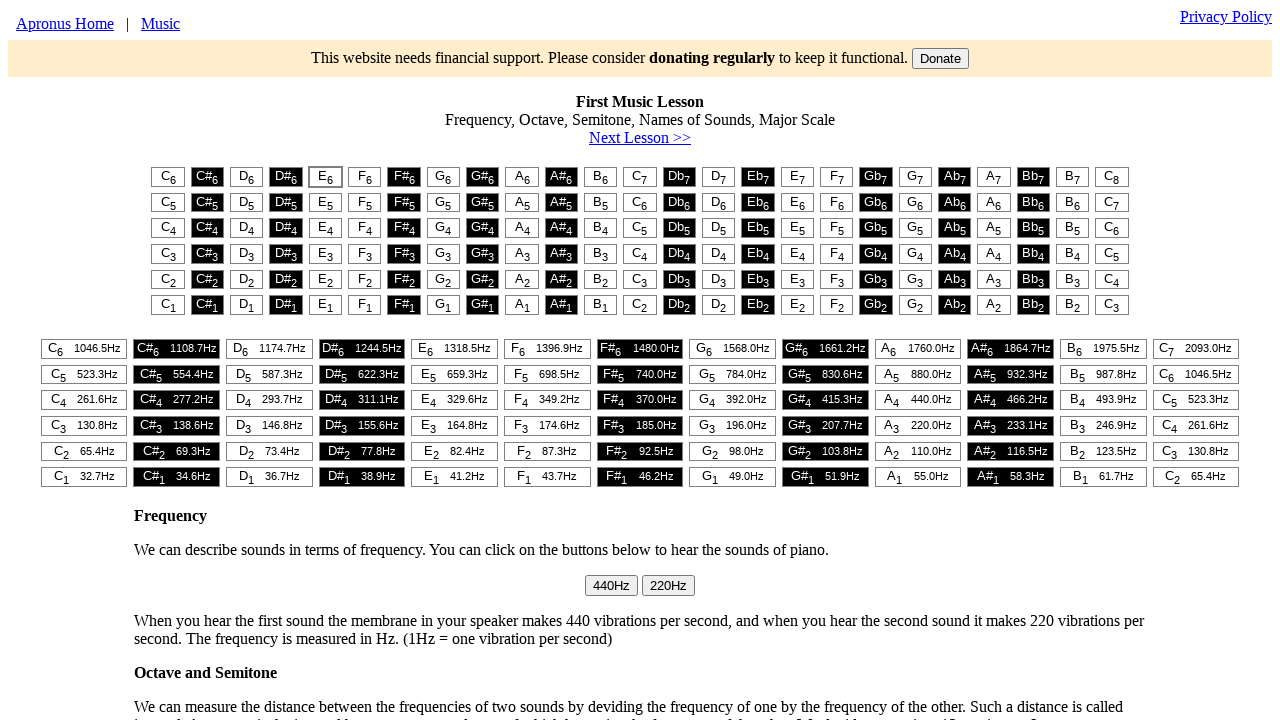

Clicked fifth piano key (4th note of first phrase) at (325, 177) on #t1 > table > tr:nth-child(1) > td:nth-child(5) > button
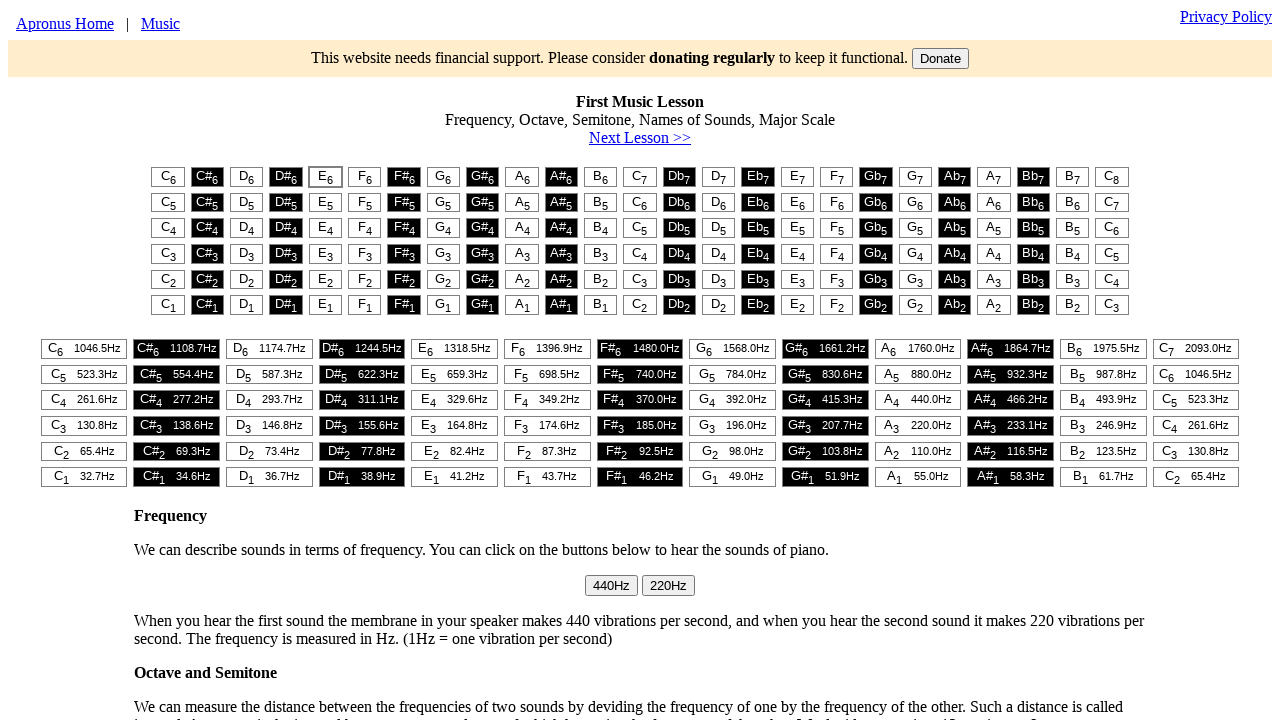

Clicked first piano key (5th note of first phrase) at (168, 177) on #t1 > table > tr:nth-child(1) > td:nth-child(1) > button
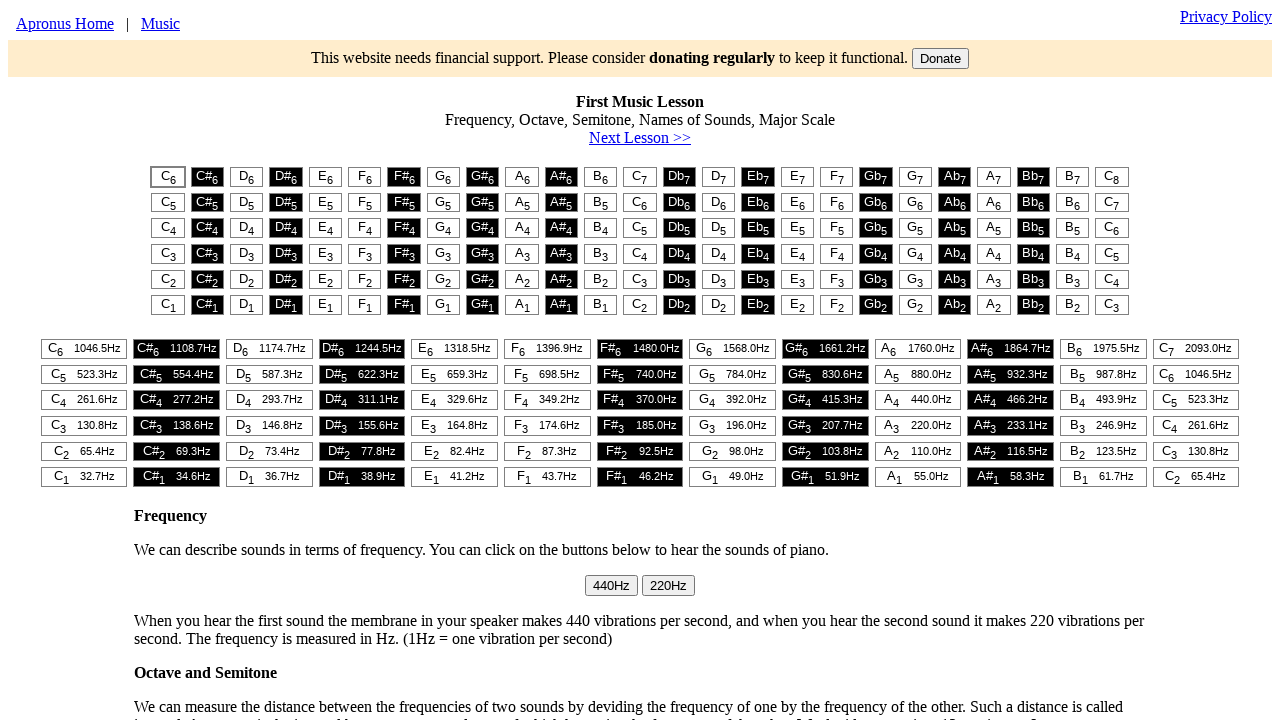

Clicked third piano key (6th note of first phrase) at (247, 177) on #t1 > table > tr:nth-child(1) > td:nth-child(3) > button
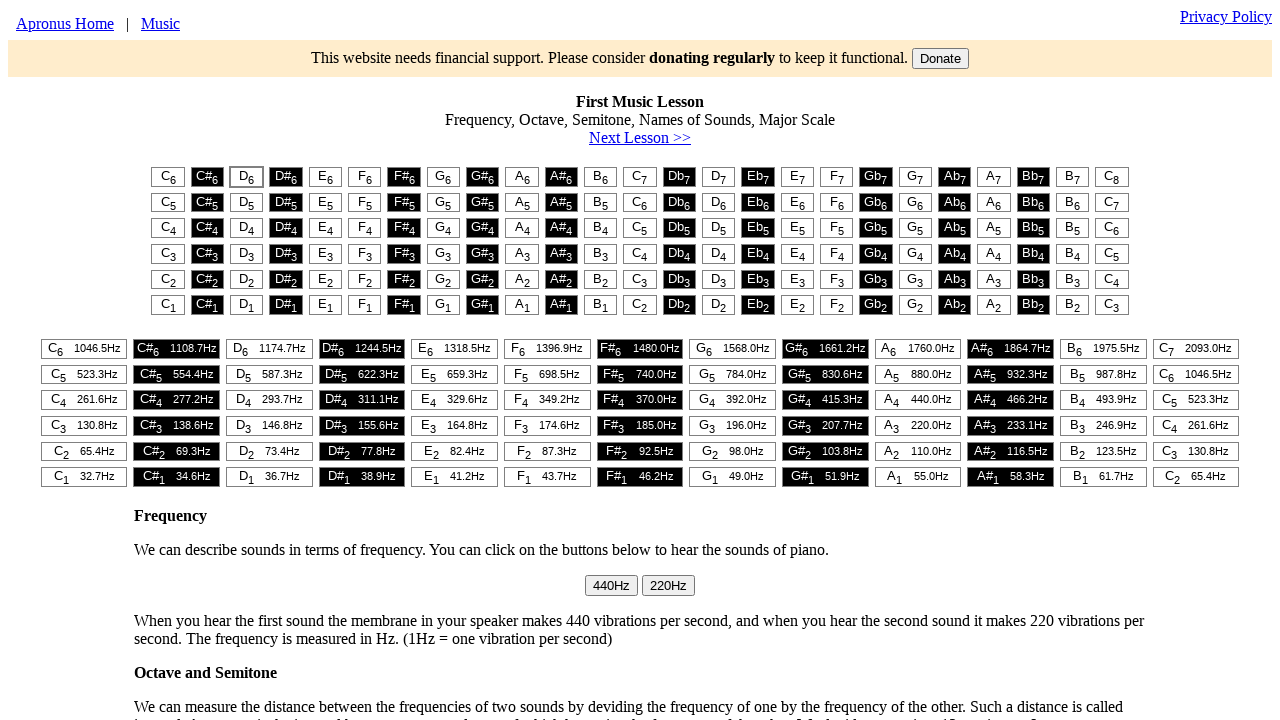

Clicked fifth piano key (7th note of first phrase) at (325, 177) on #t1 > table > tr:nth-child(1) > td:nth-child(5) > button
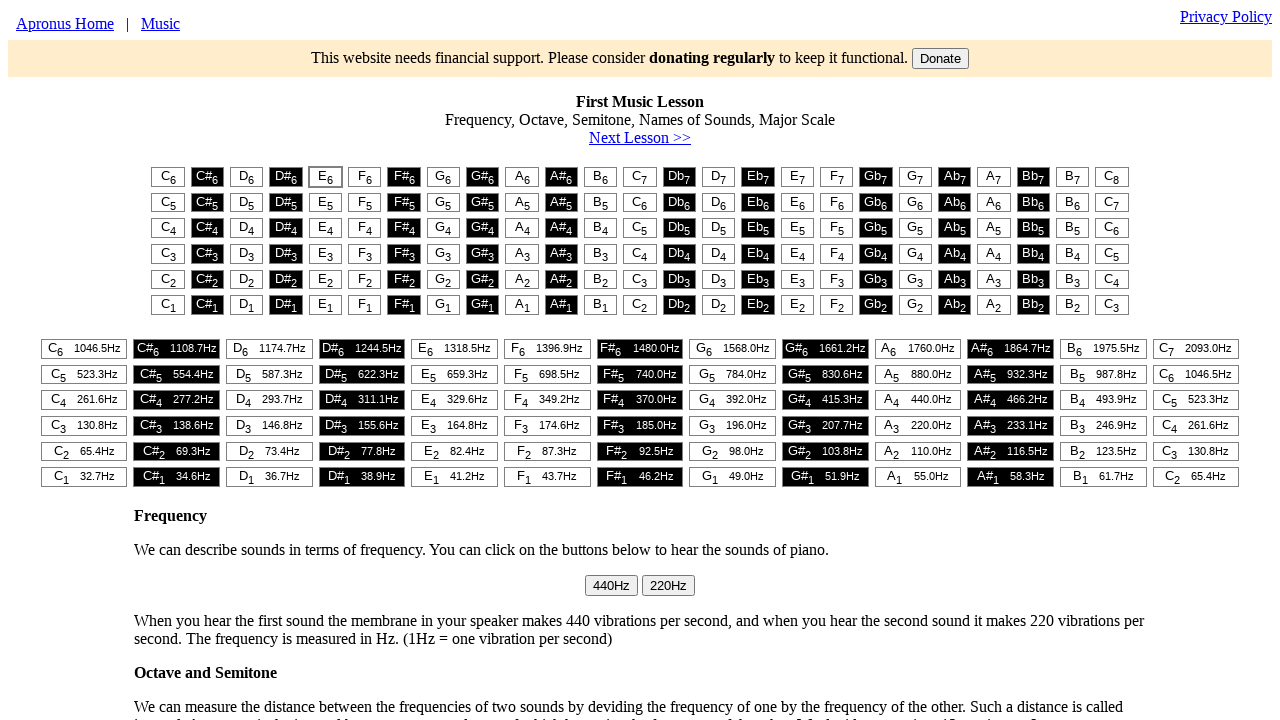

Clicked fifth piano key (8th note of first phrase) at (325, 177) on #t1 > table > tr:nth-child(1) > td:nth-child(5) > button
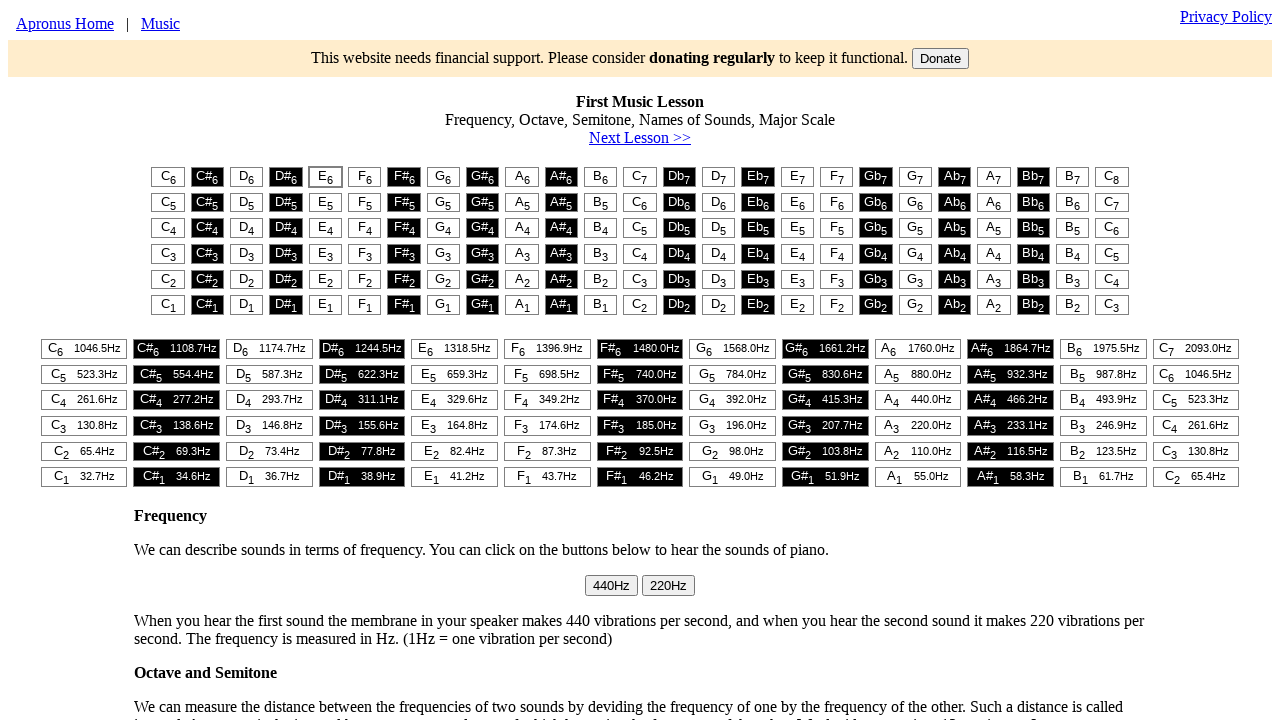

Clicked first piano key (9th note of first phrase) at (168, 177) on #t1 > table > tr:nth-child(1) > td:nth-child(1) > button
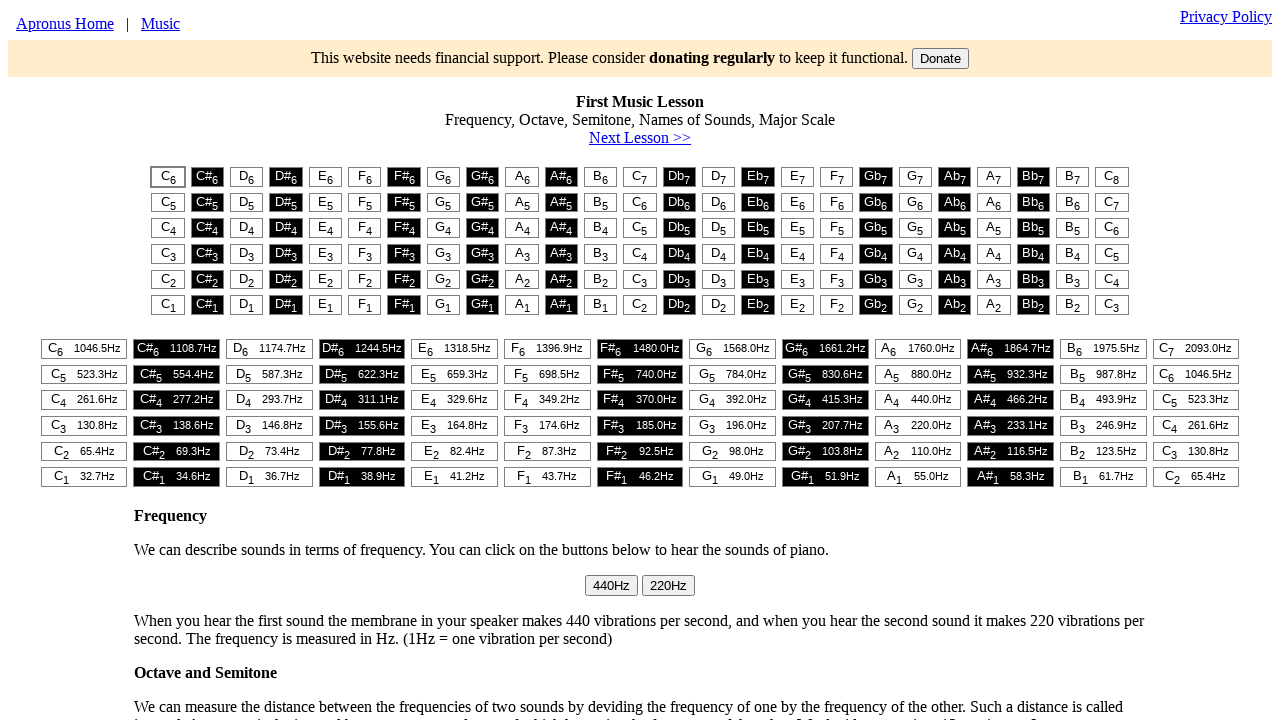

Clicked third piano key (10th note of first phrase) at (247, 177) on #t1 > table > tr:nth-child(1) > td:nth-child(3) > button
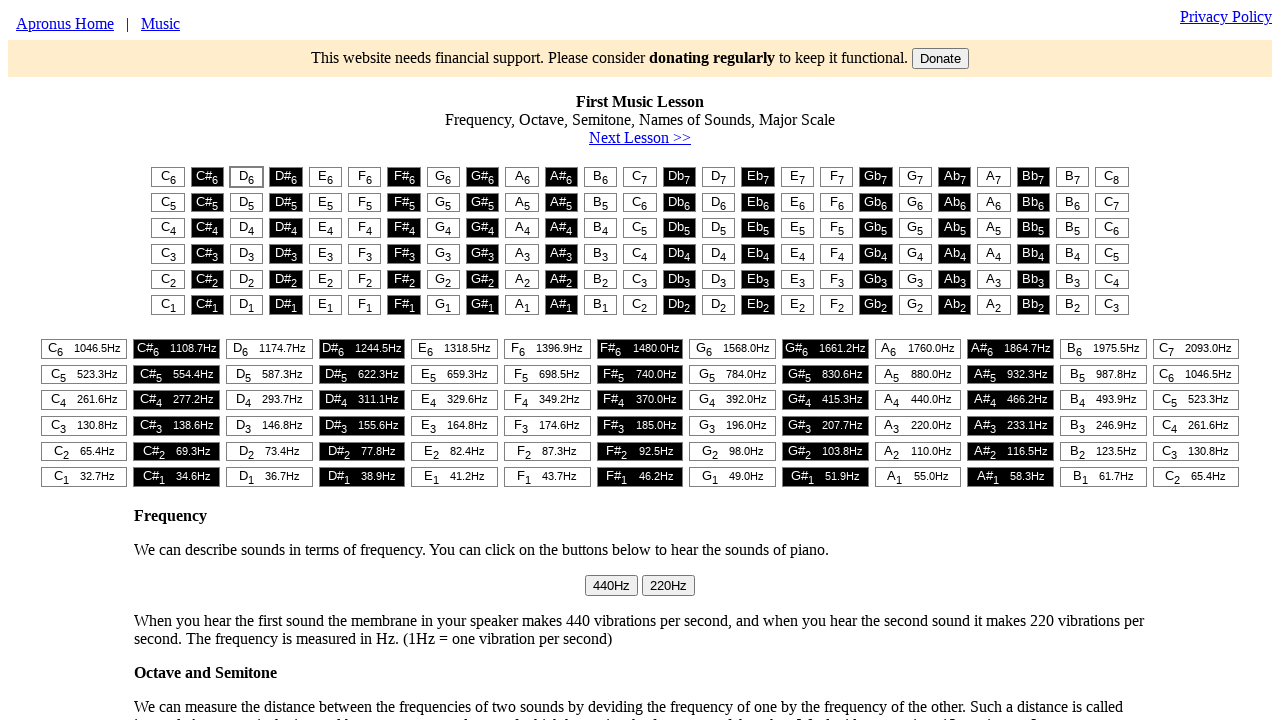

Clicked fifth piano key (11th note of first phrase) at (325, 177) on #t1 > table > tr:nth-child(1) > td:nth-child(5) > button
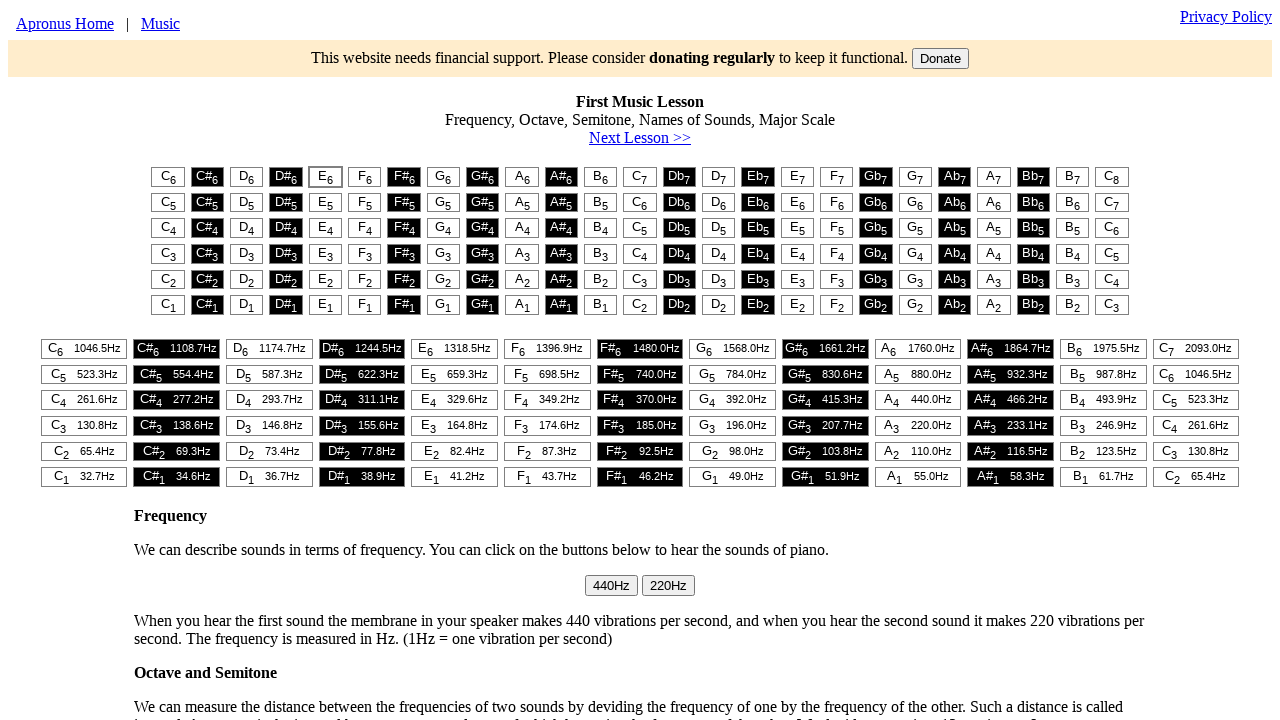

Clicked first piano key (1st note of second phrase) at (168, 177) on #t1 > table > tr:nth-child(1) > td:nth-child(1) > button
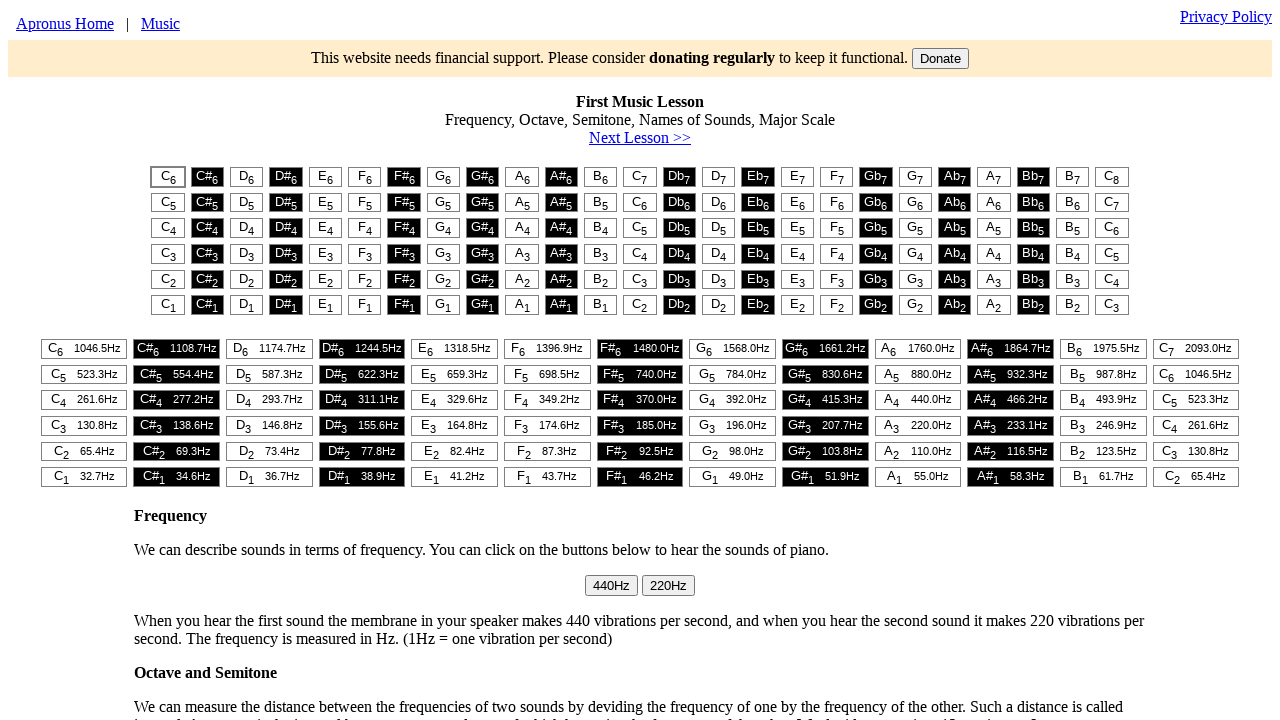

Clicked third piano key (2nd note of second phrase) at (247, 177) on #t1 > table > tr:nth-child(1) > td:nth-child(3) > button
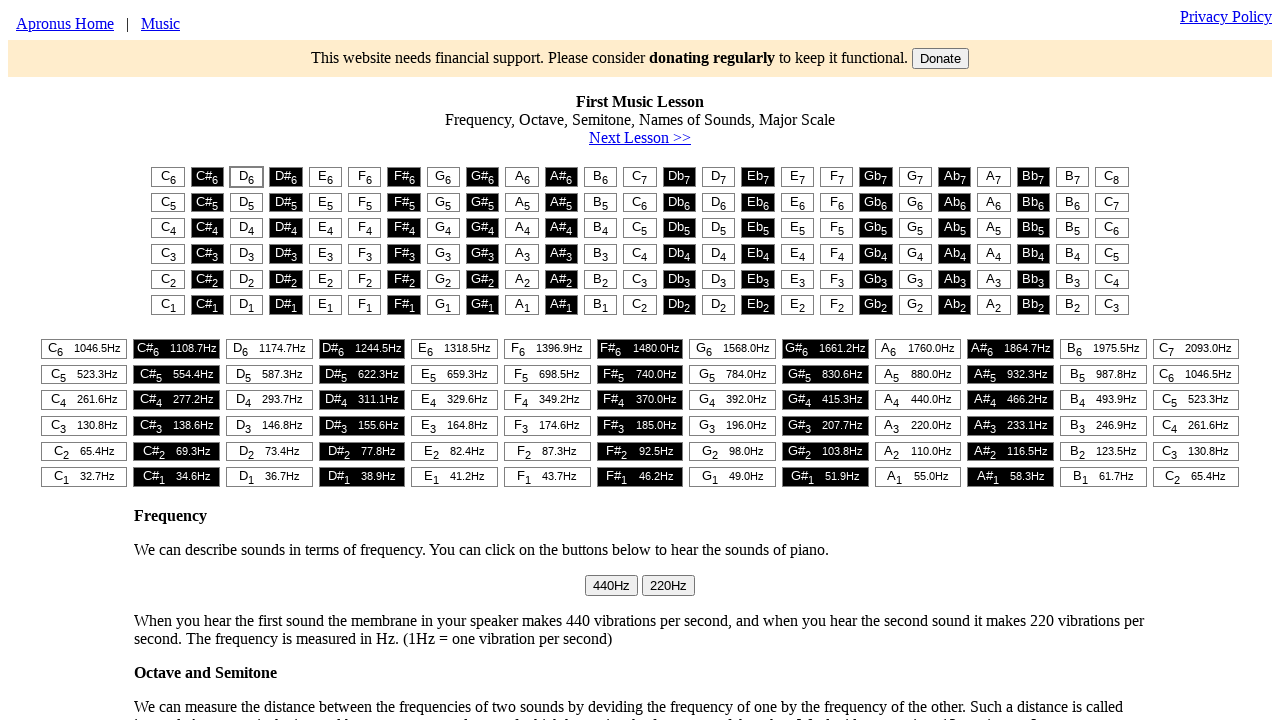

Clicked fifth piano key (3rd note of second phrase) at (325, 177) on #t1 > table > tr:nth-child(1) > td:nth-child(5) > button
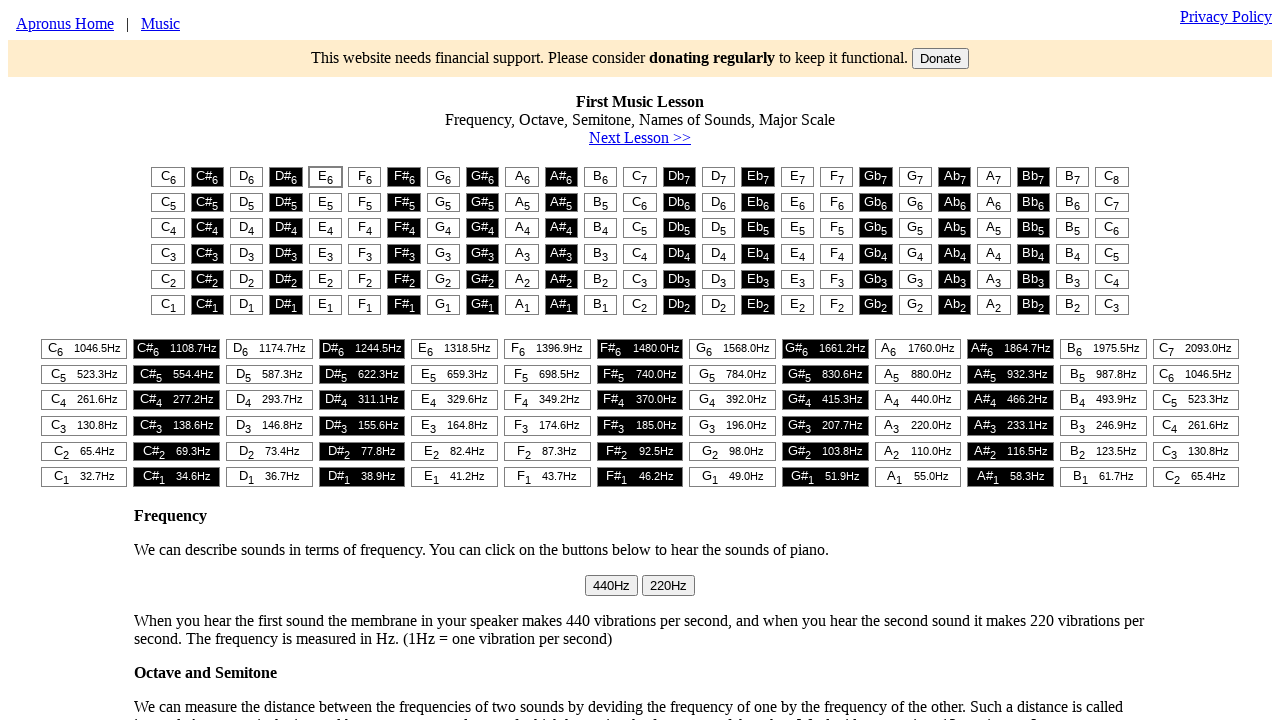

Clicked fifth piano key (4th note of second phrase) at (325, 177) on #t1 > table > tr:nth-child(1) > td:nth-child(5) > button
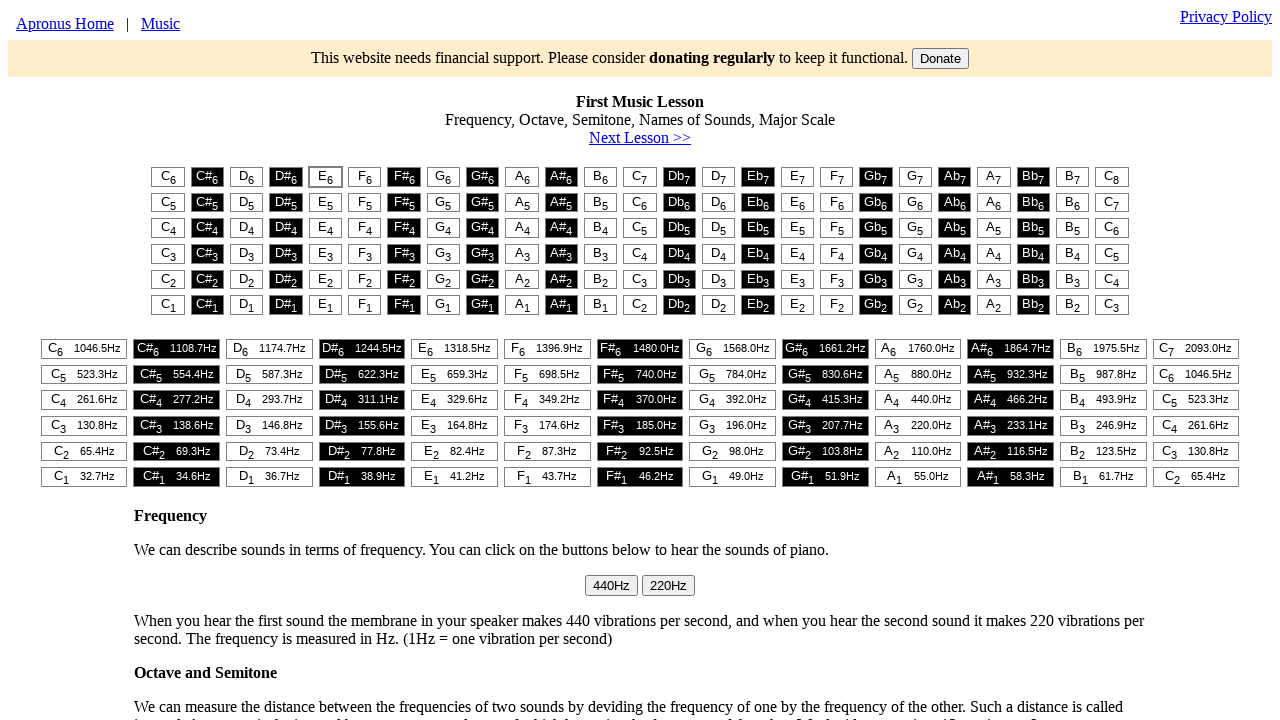

Clicked first piano key (5th note of second phrase) at (168, 177) on #t1 > table > tr:nth-child(1) > td:nth-child(1) > button
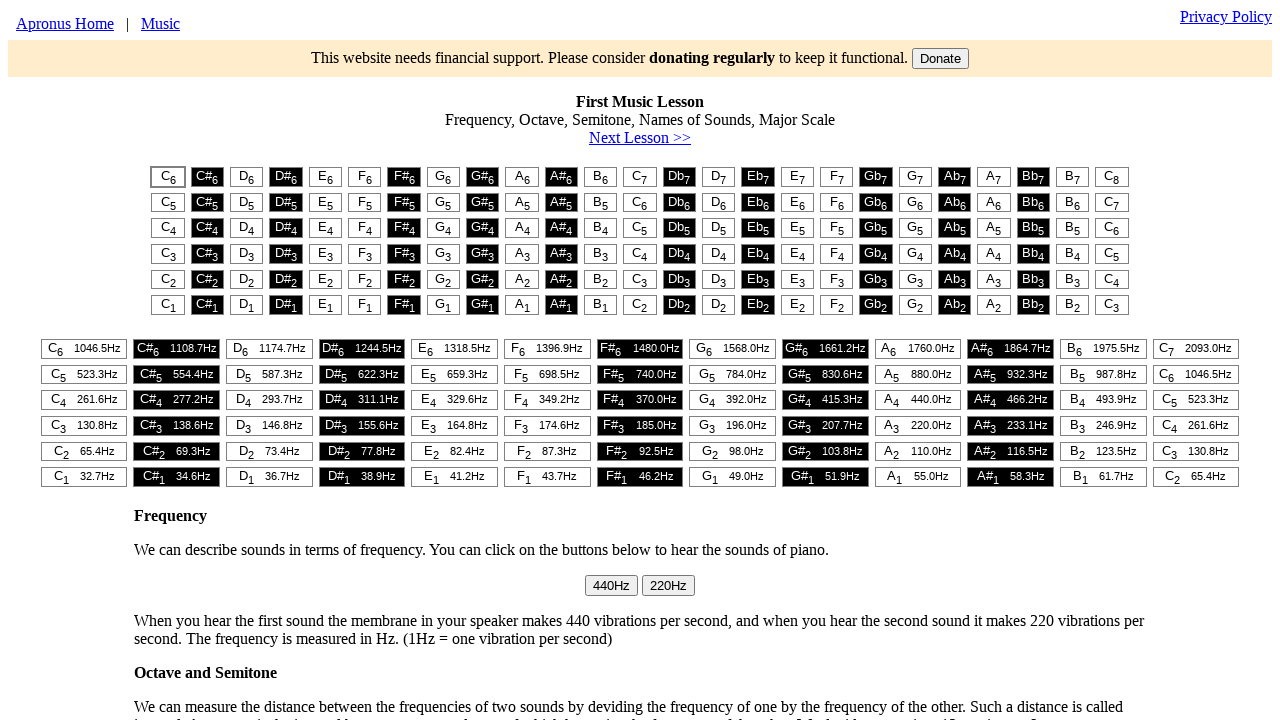

Clicked third piano key (6th note of second phrase) at (247, 177) on #t1 > table > tr:nth-child(1) > td:nth-child(3) > button
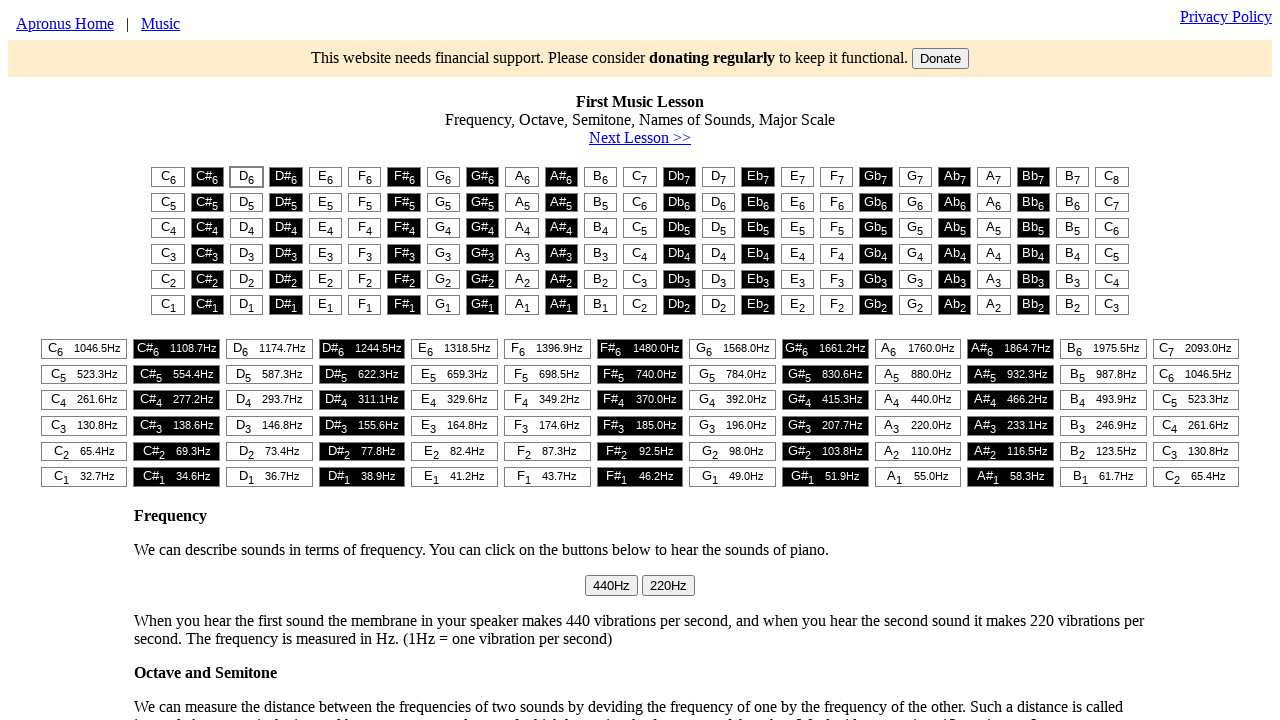

Clicked fifth piano key (1st note of third phrase) at (325, 177) on #t1 > table > tr:nth-child(1) > td:nth-child(5) > button
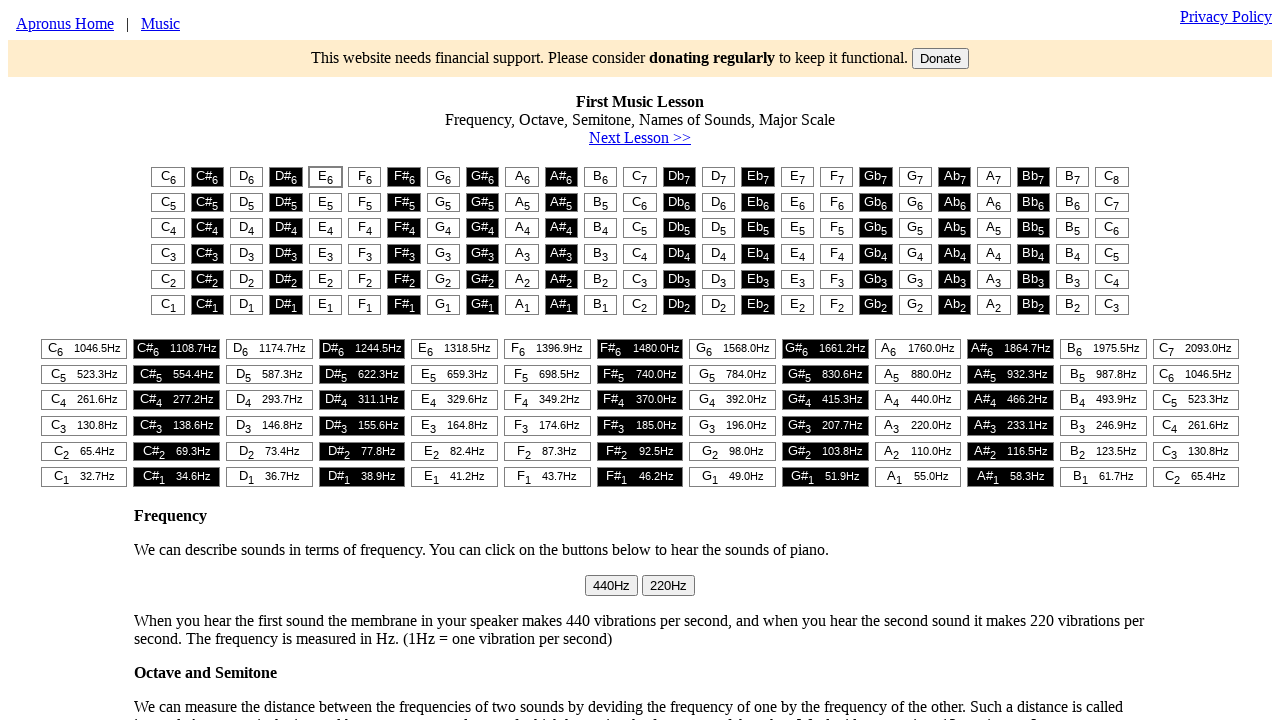

Clicked fifth piano key (2nd note of third phrase) at (325, 177) on #t1 > table > tr:nth-child(1) > td:nth-child(5) > button
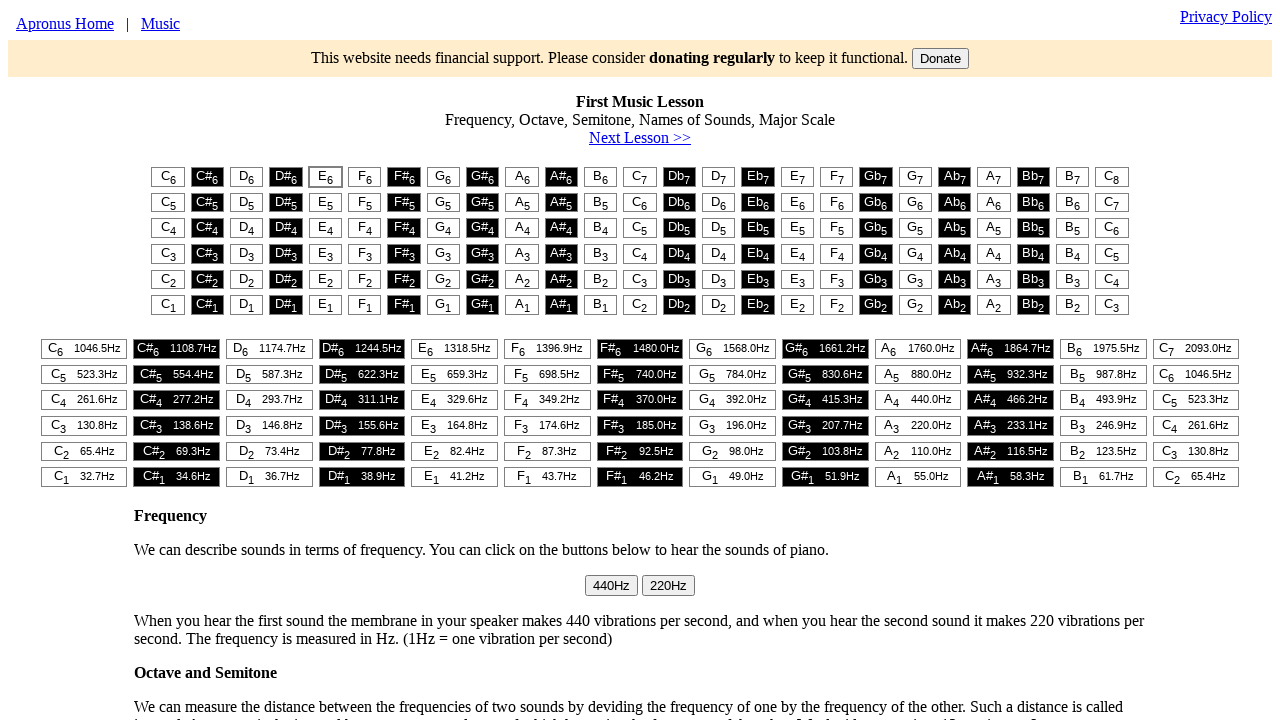

Clicked fifth piano key (3rd note of third phrase) at (325, 177) on #t1 > table > tr:nth-child(1) > td:nth-child(5) > button
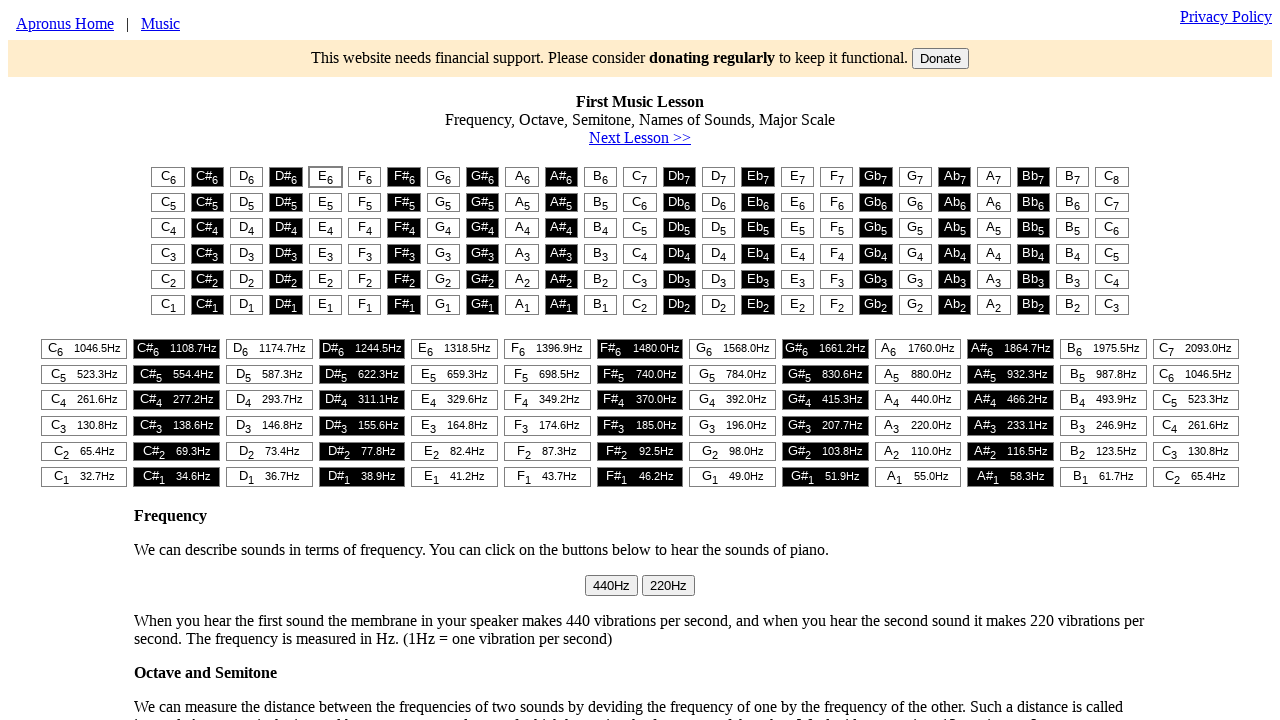

Clicked fifth piano key (4th note of third phrase) at (325, 177) on #t1 > table > tr:nth-child(1) > td:nth-child(5) > button
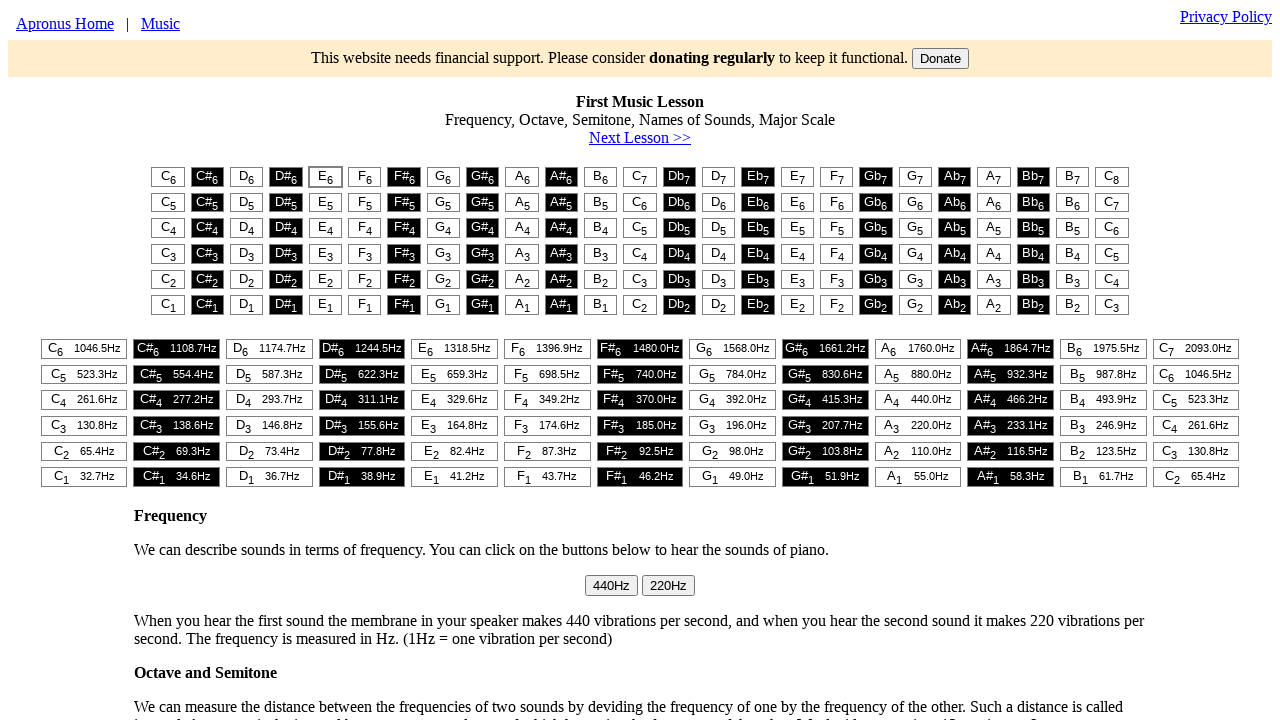

Clicked third piano key (5th note of third phrase) at (247, 177) on #t1 > table > tr:nth-child(1) > td:nth-child(3) > button
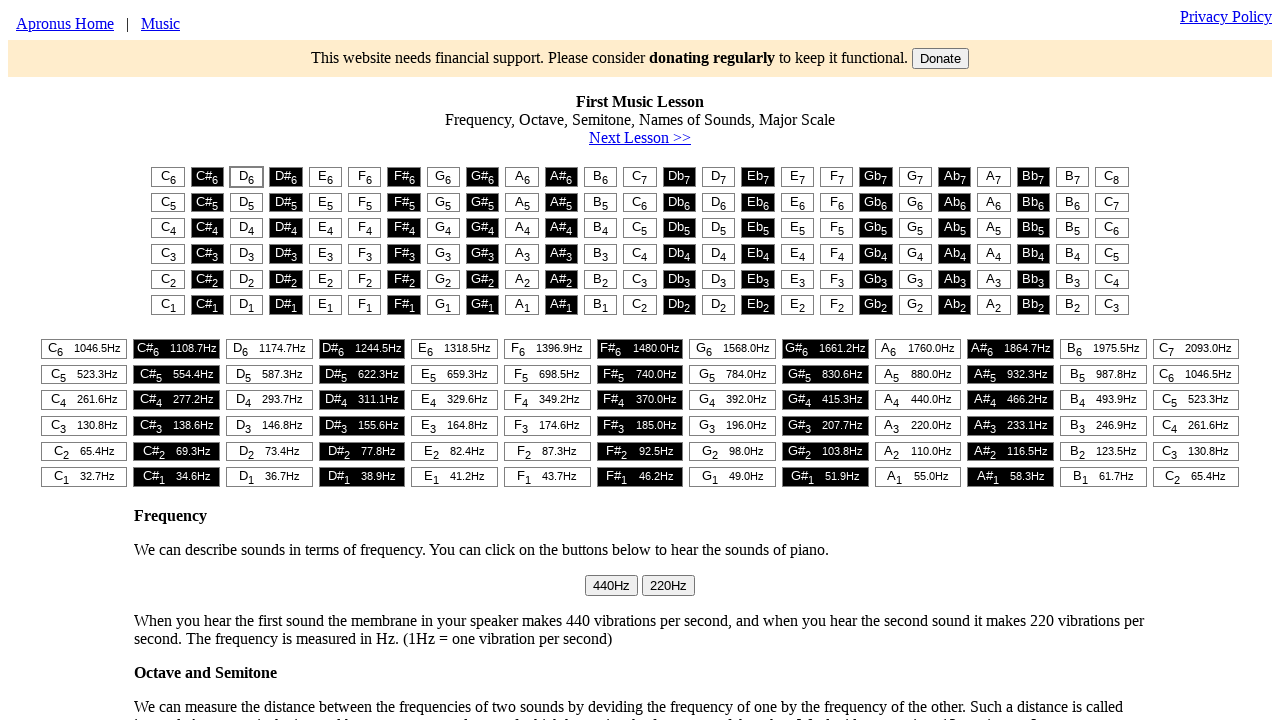

Clicked third piano key (6th note of third phrase) at (247, 177) on #t1 > table > tr:nth-child(1) > td:nth-child(3) > button
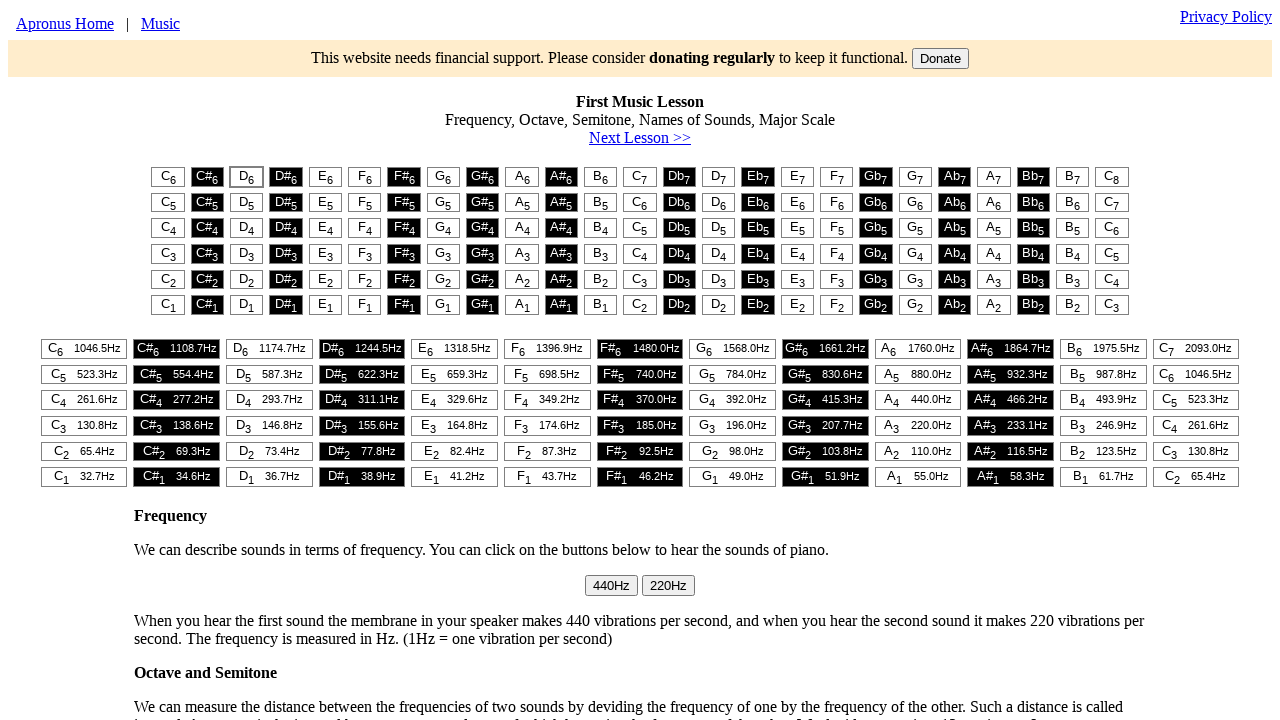

Clicked first piano key (7th note of third phrase) at (168, 177) on #t1 > table > tr:nth-child(1) > td:nth-child(1) > button
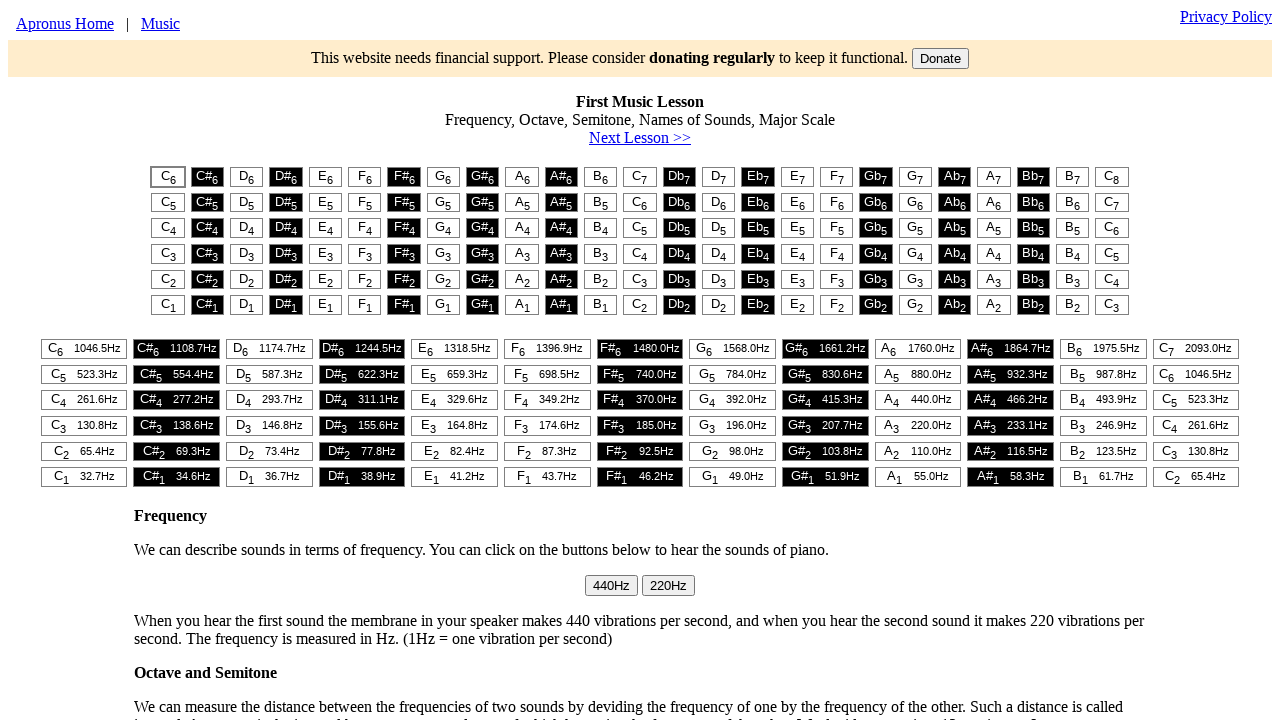

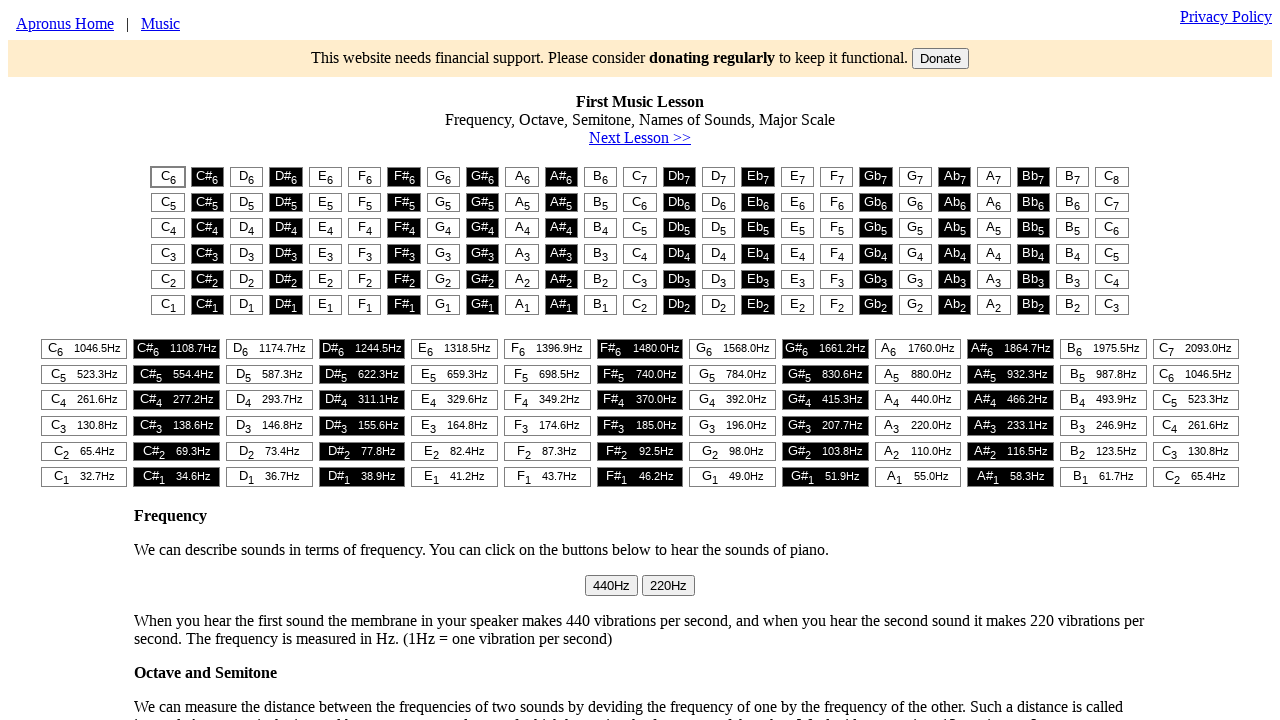